Tests geolocation mocking using Playwright's built-in geolocation context option, setting coordinates to Washington D.C. and verifying the location detection website shows the mocked location.

Starting URL: https://where-am-i.org/

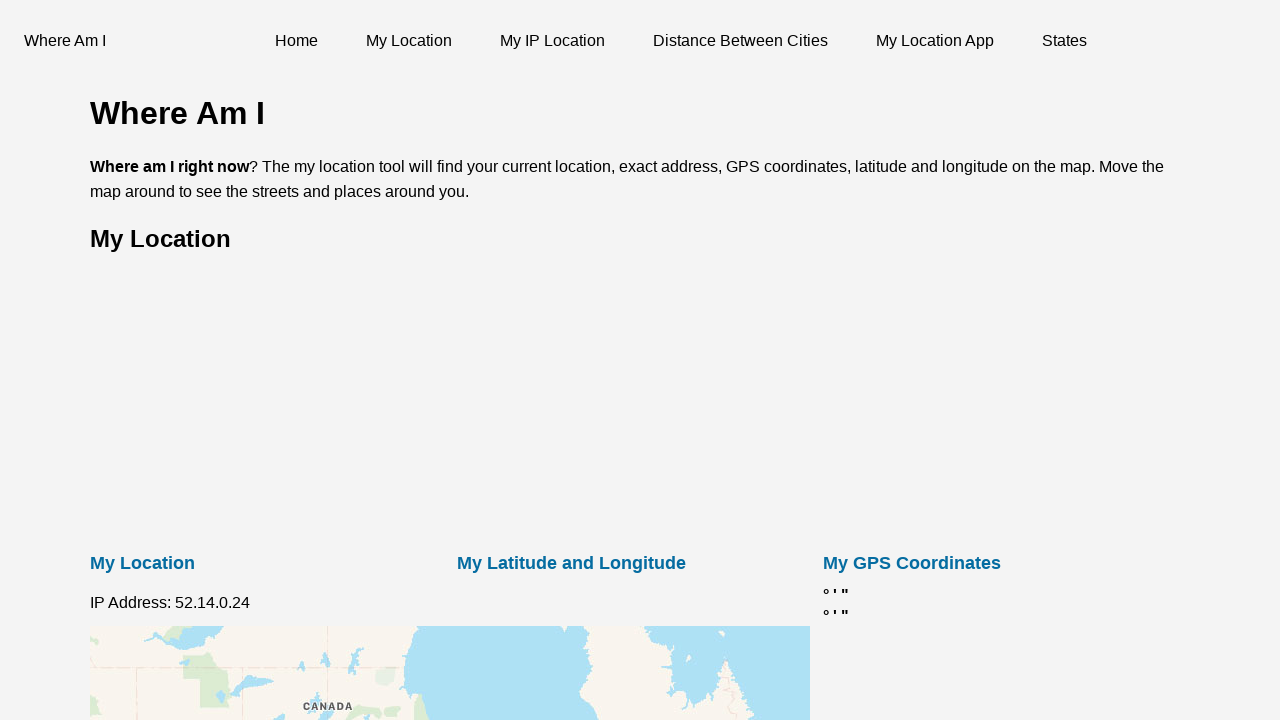

Granted geolocation permission to the context
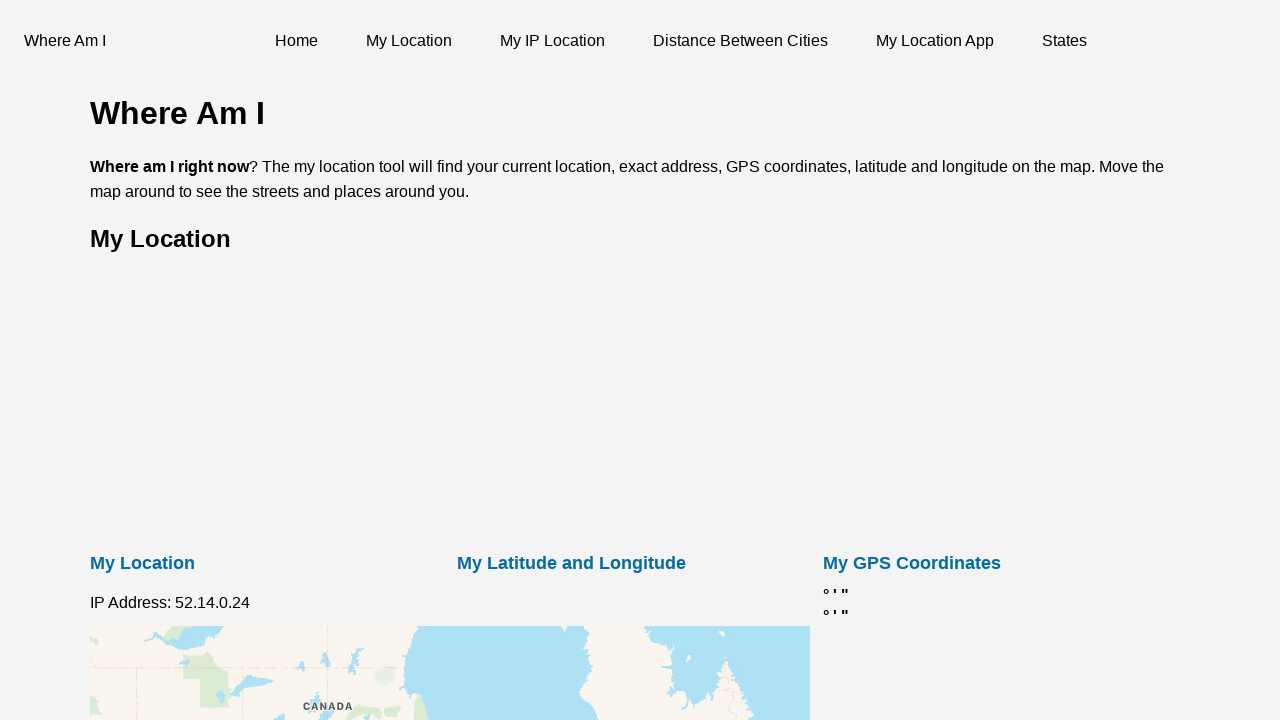

Set mock geolocation coordinates to Washington D.C. (38.897701, -77.036537)
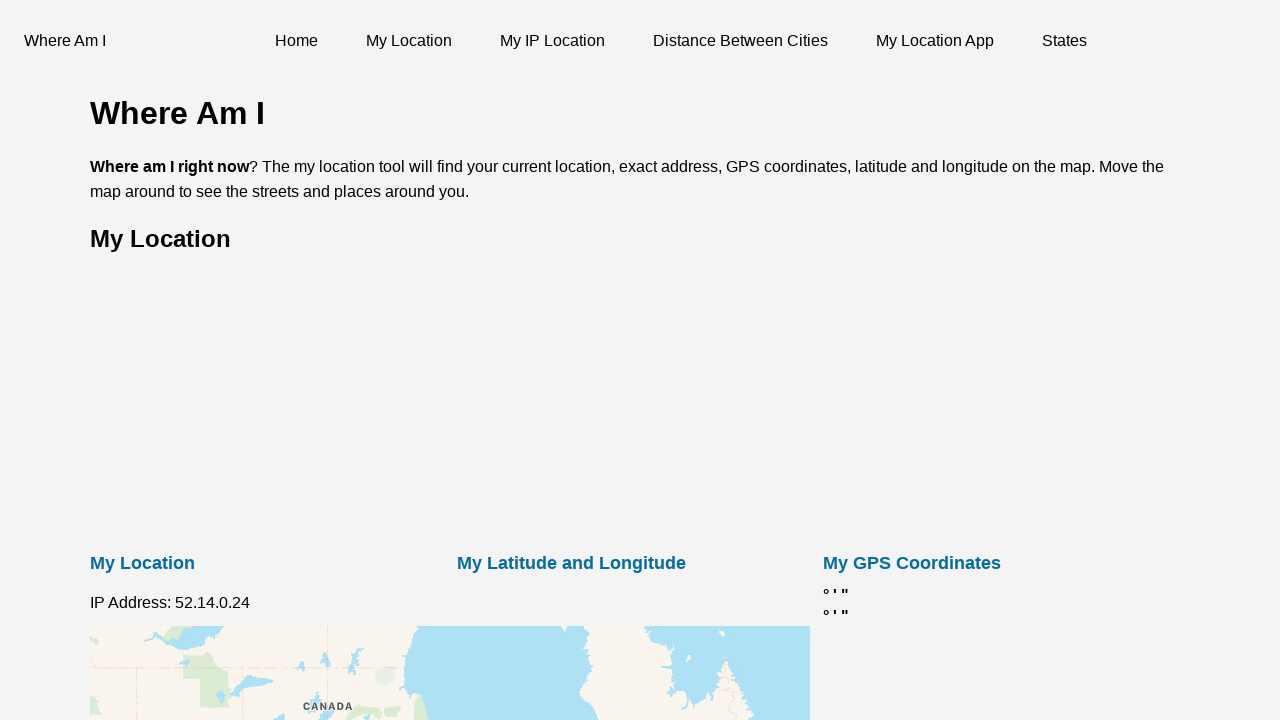

Reloaded the page to trigger geolocation detection with mocked coordinates
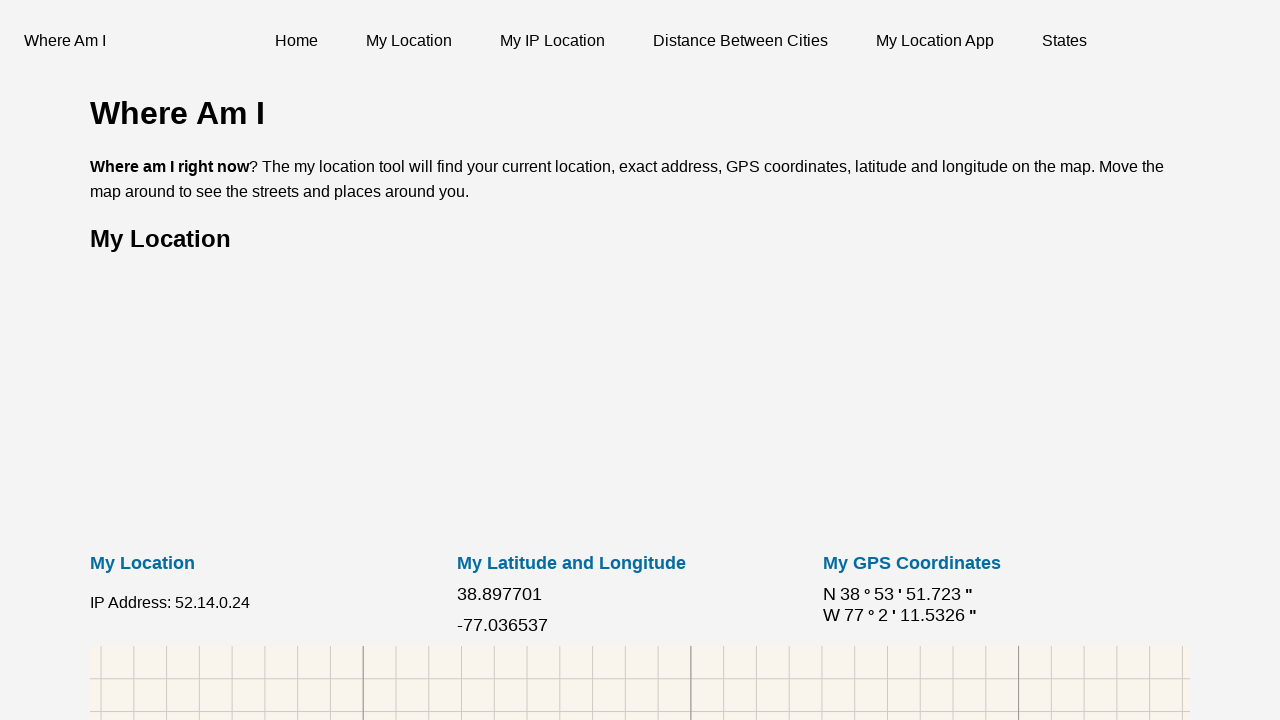

Verified that the location detection website displays the mocked Washington D.C. latitude (38.89)
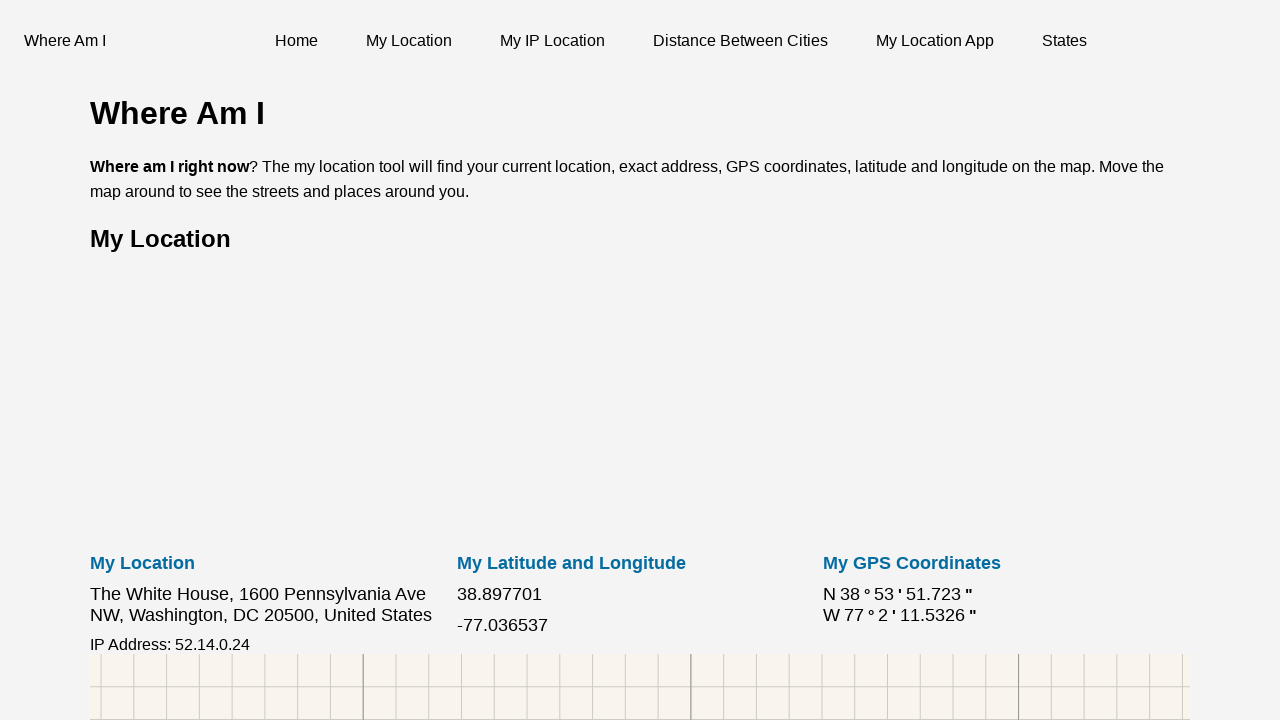

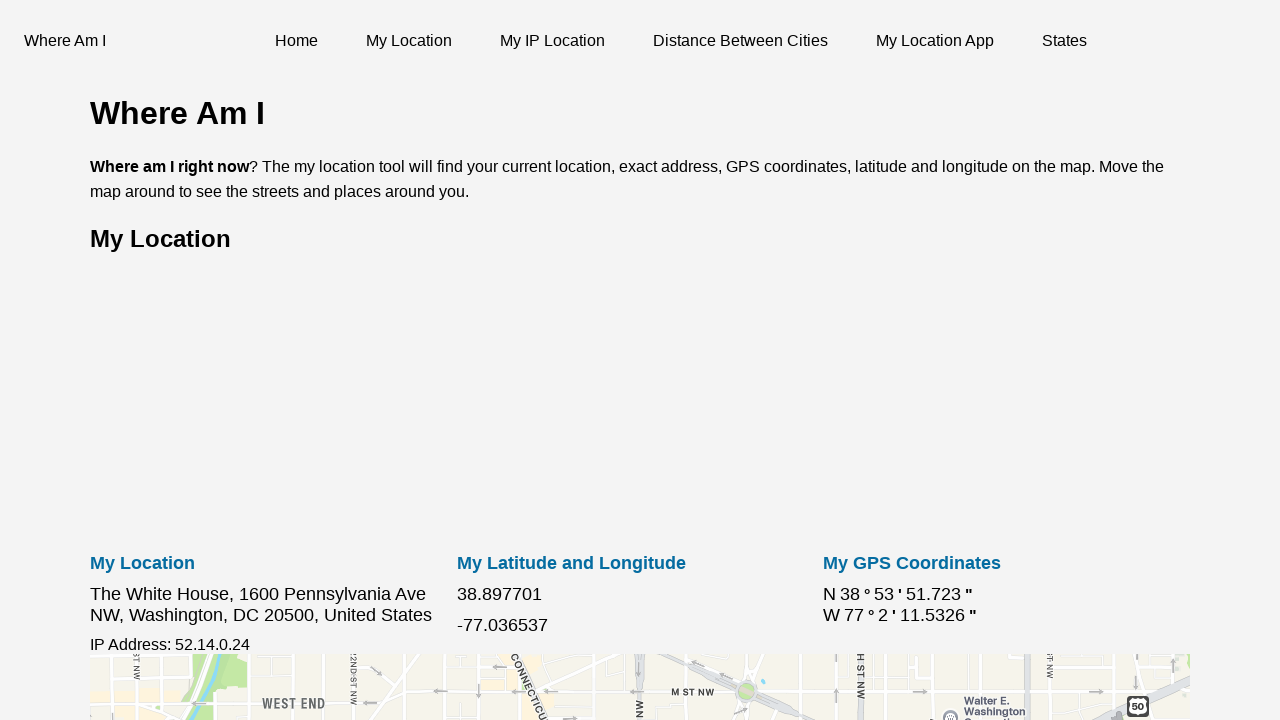